Clicks on Item 1 in the selectable list and verifies background color changes

Starting URL: https://demoqa.com/selectable/

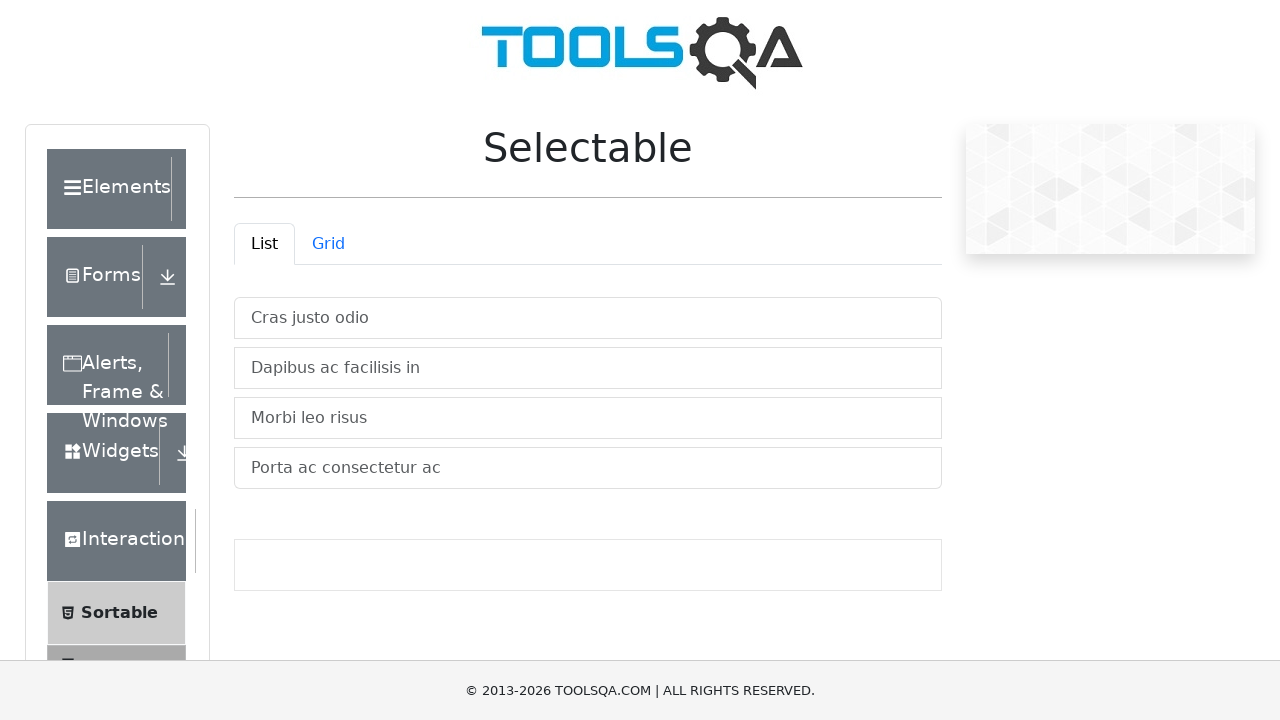

Located Item 1 in the selectable list
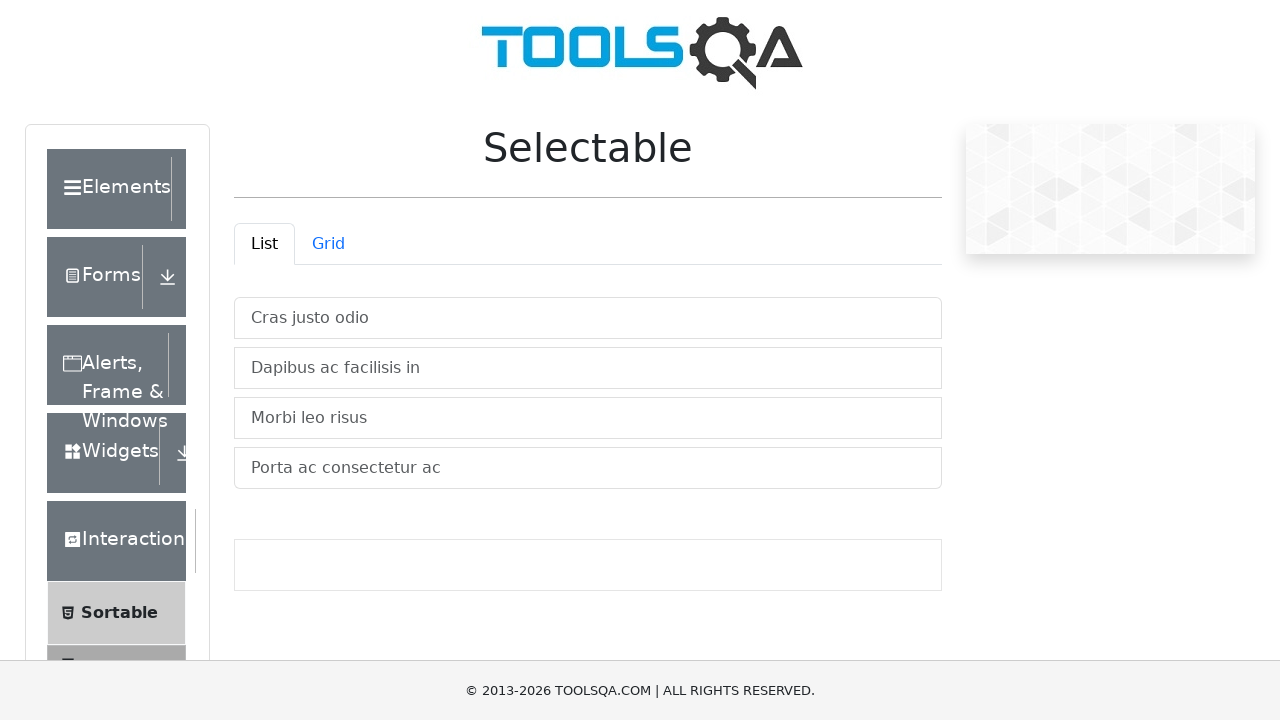

Clicked on Item 1 in the selectable list at (588, 318) on #verticalListContainer > li >> nth=0
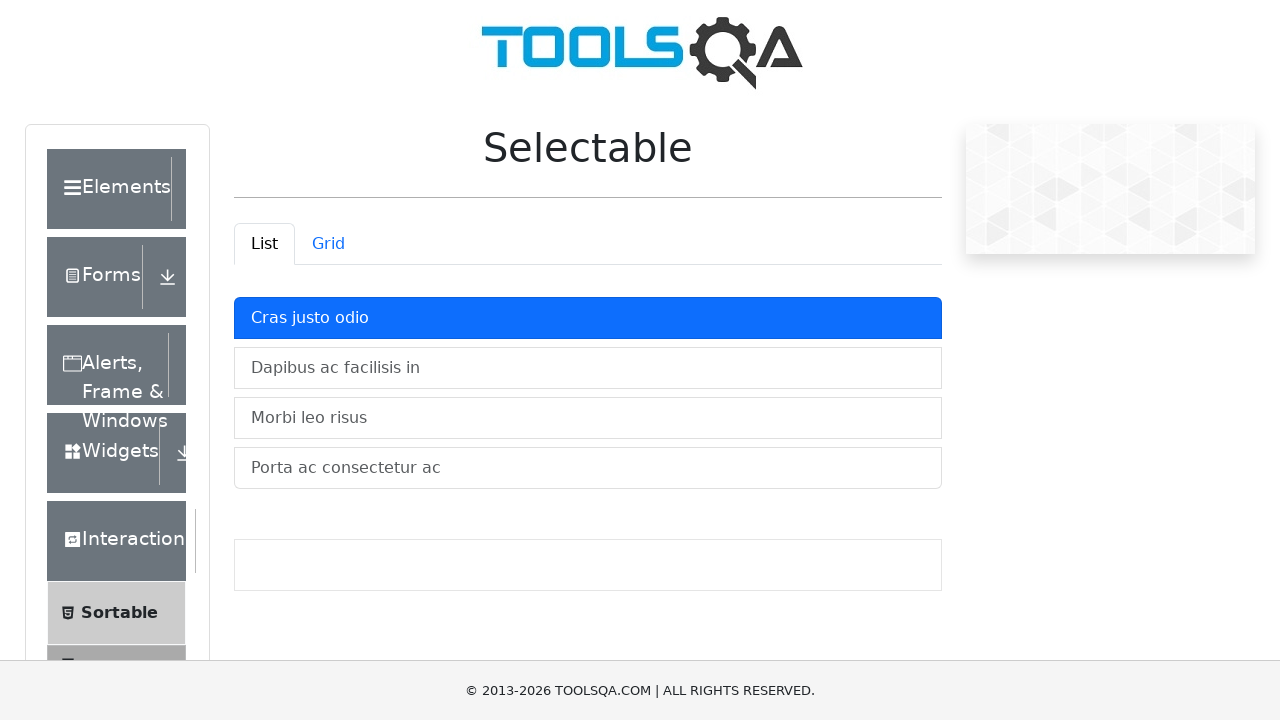

Waited 500ms for background color change to apply
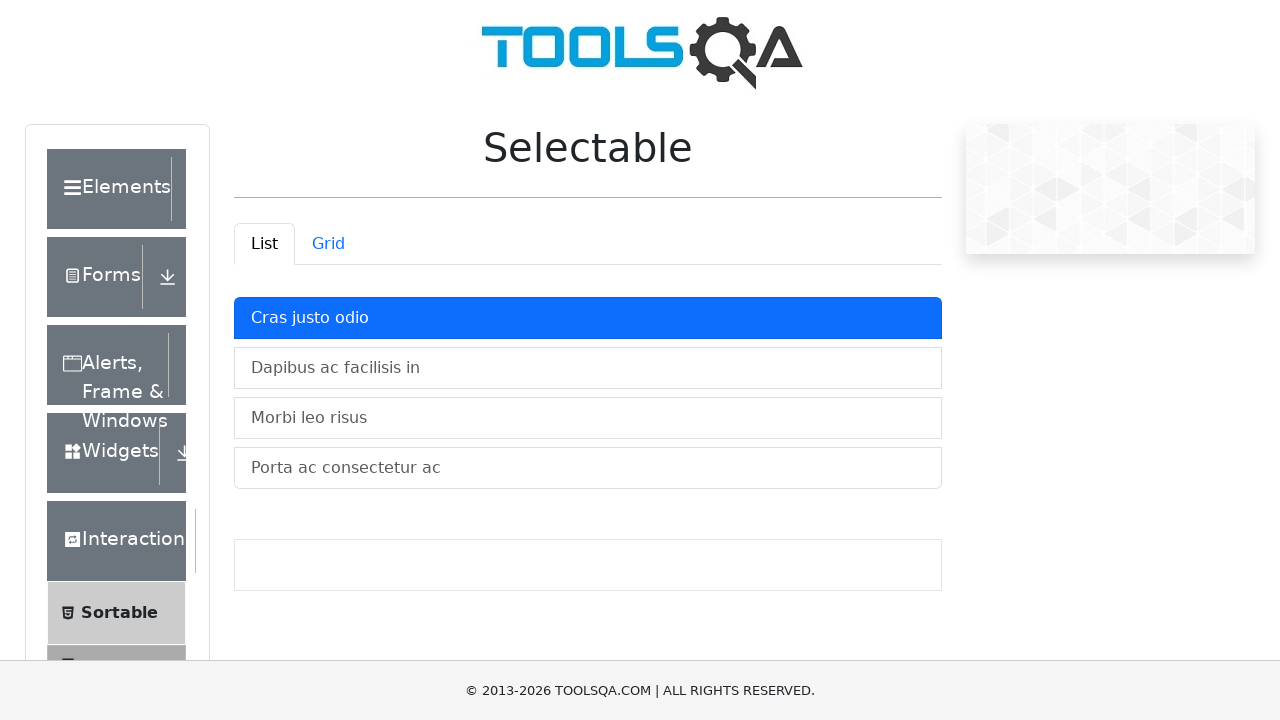

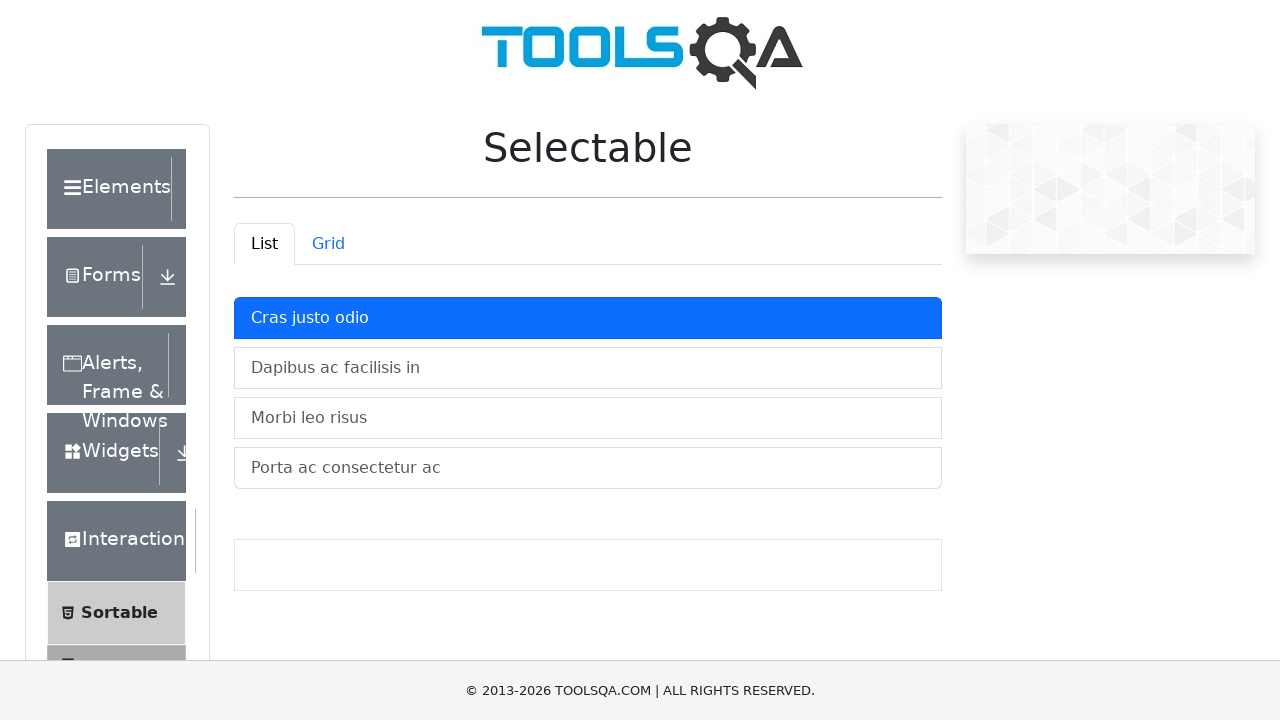